Navigates to kentxxq.com personal blog website and waits for the page to load

Starting URL: https://kentxxq.com

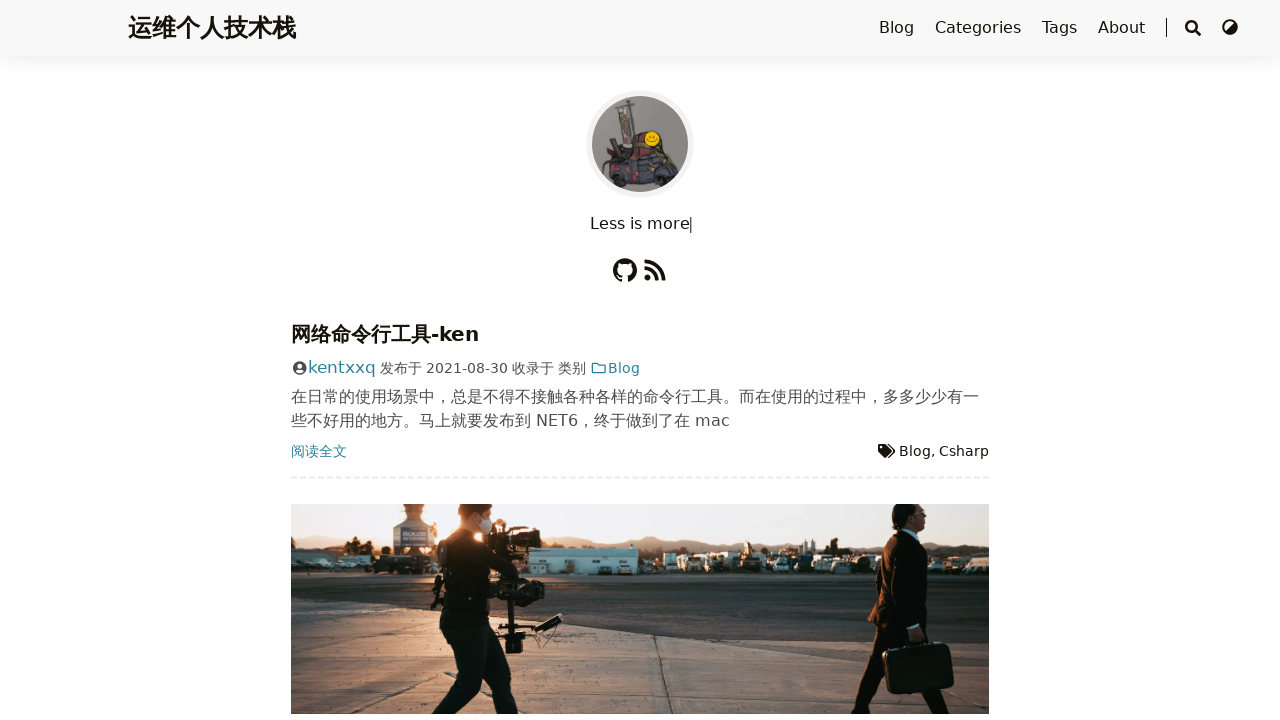

Waited for DOM content to load on kentxxq.com personal blog
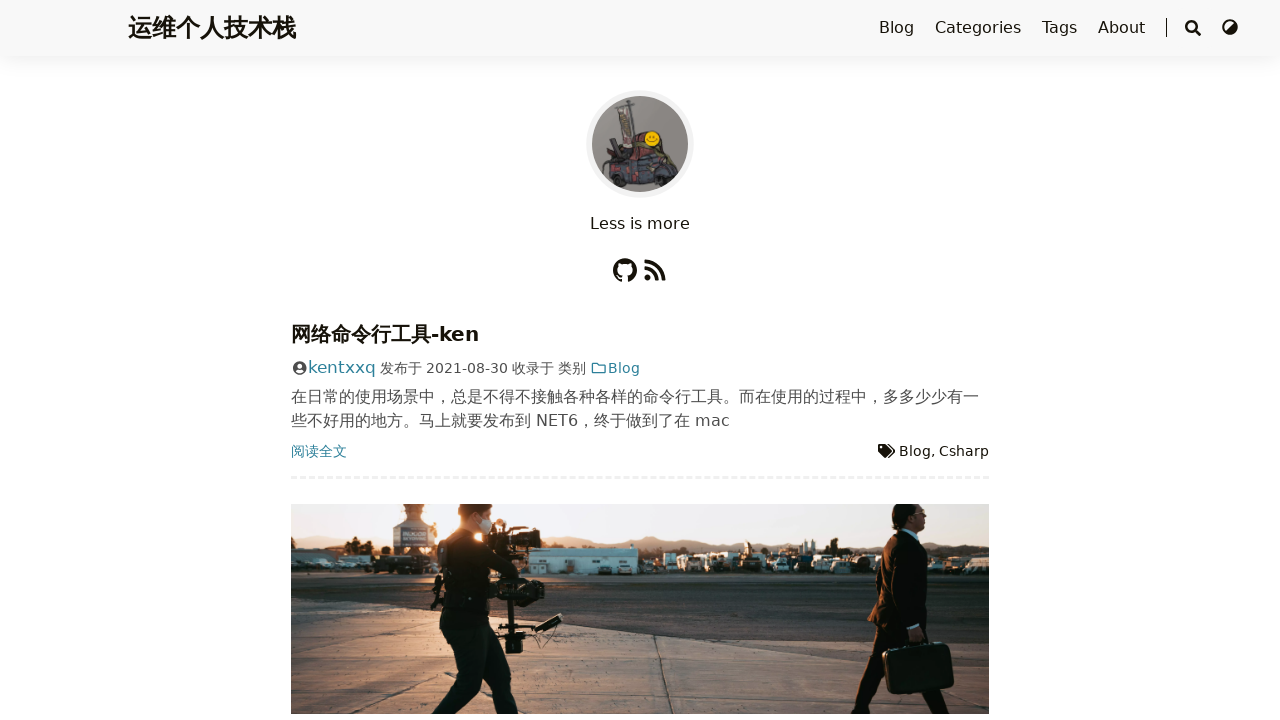

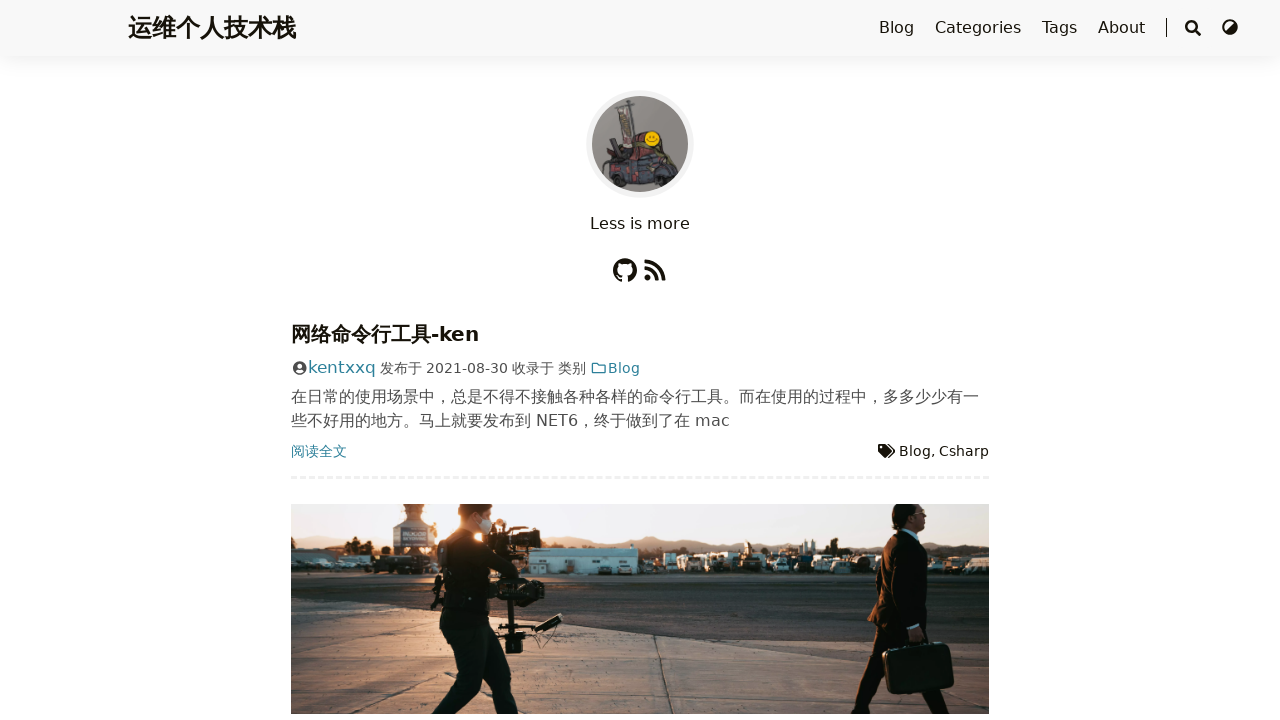